Opens the Kenh14 Vietnamese news website in Firefox browser

Starting URL: https://kenh14.vn/

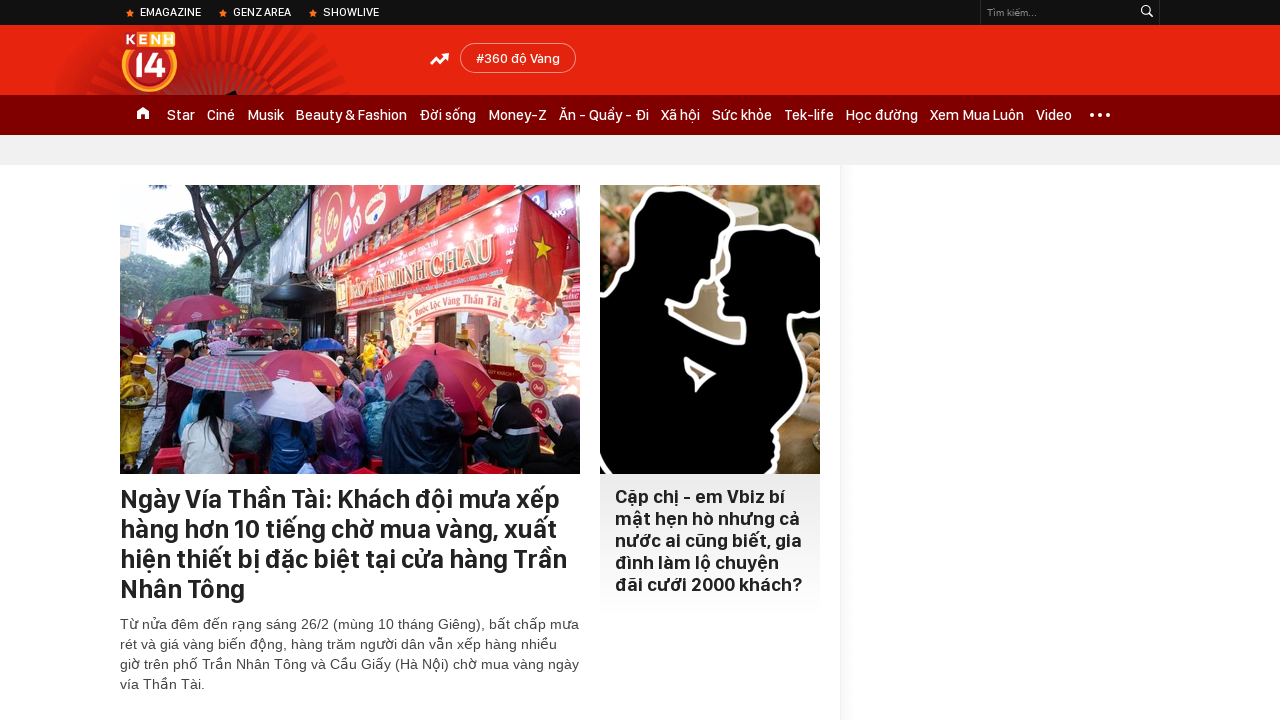

Kenh14 Vietnamese news website loaded successfully in Firefox browser
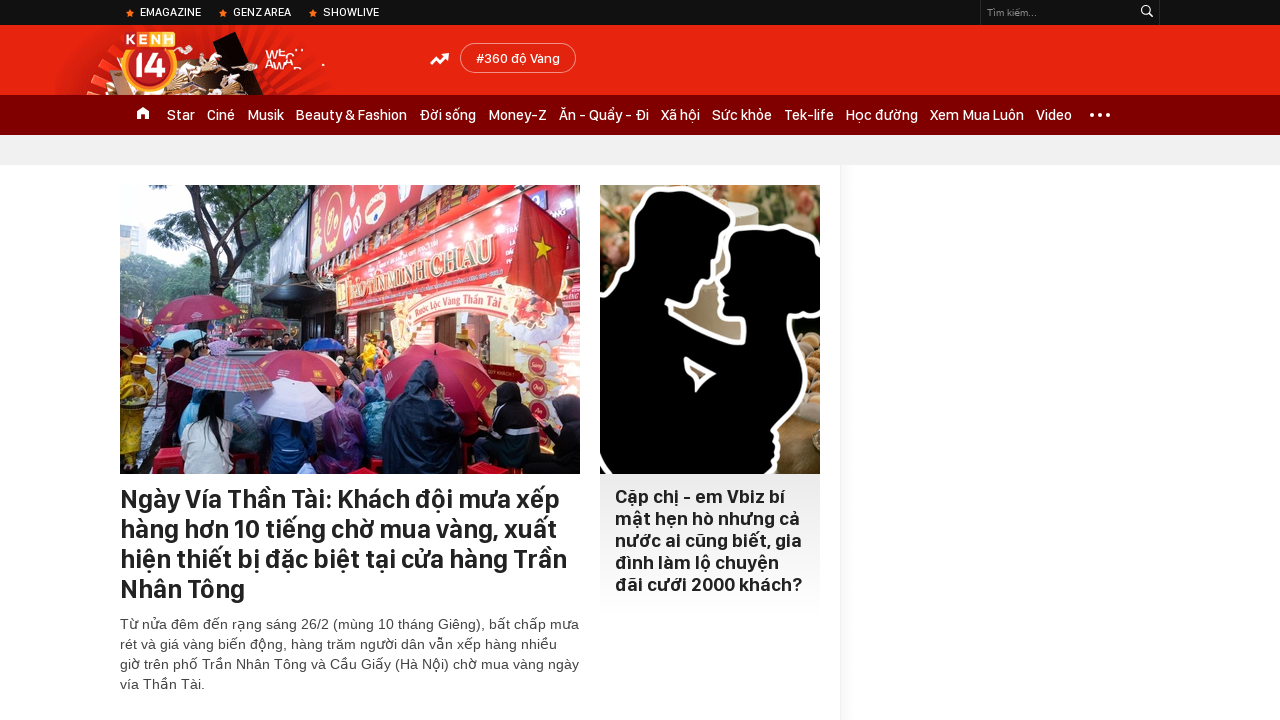

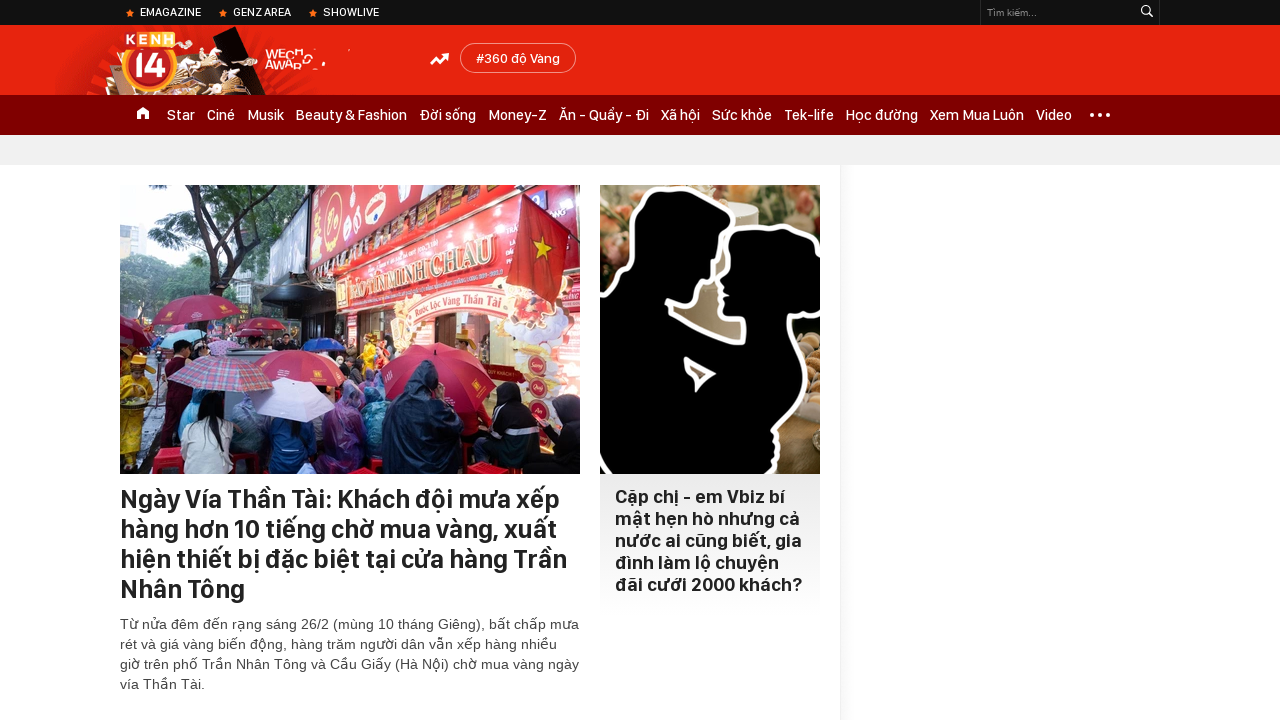